Tests editable Angular dropdown by typing to filter and selecting city options

Starting URL: https://valor-software.com/ng2-select/

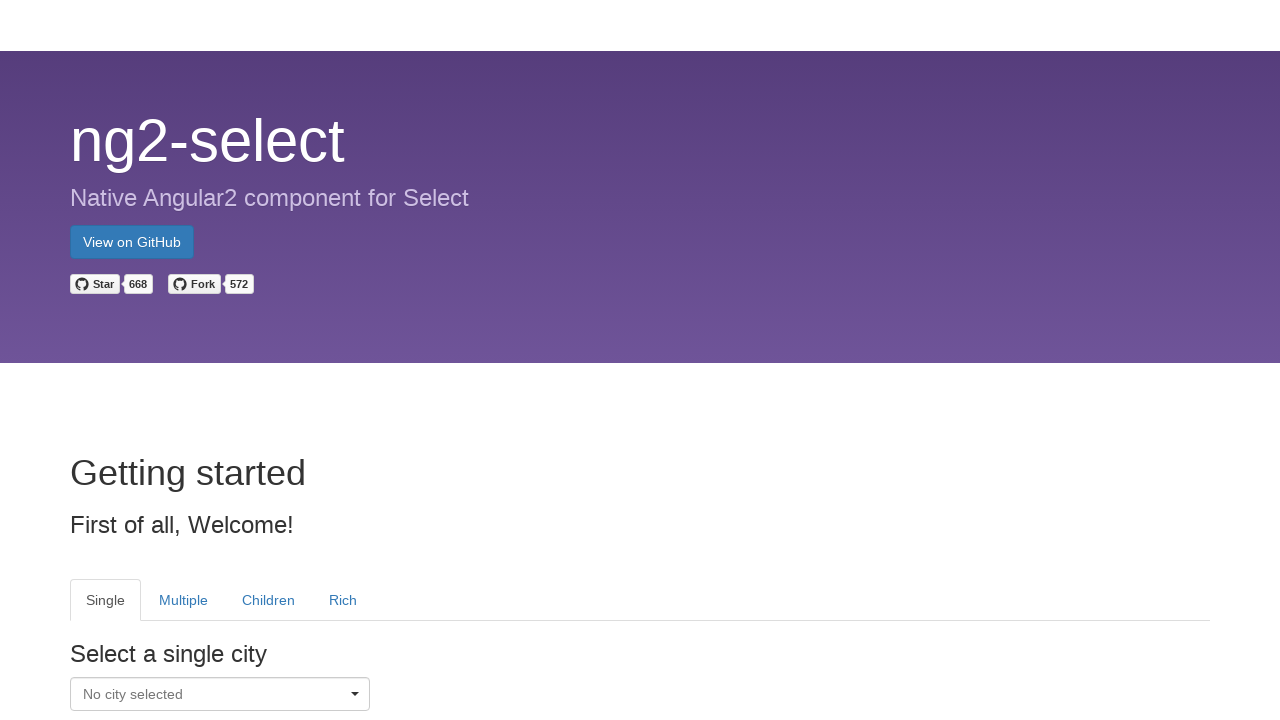

Clicked dropdown caret to open Single tab dropdown at (355, 697) on xpath=//tab[@heading='Single']//i[@class='caret pull-right']
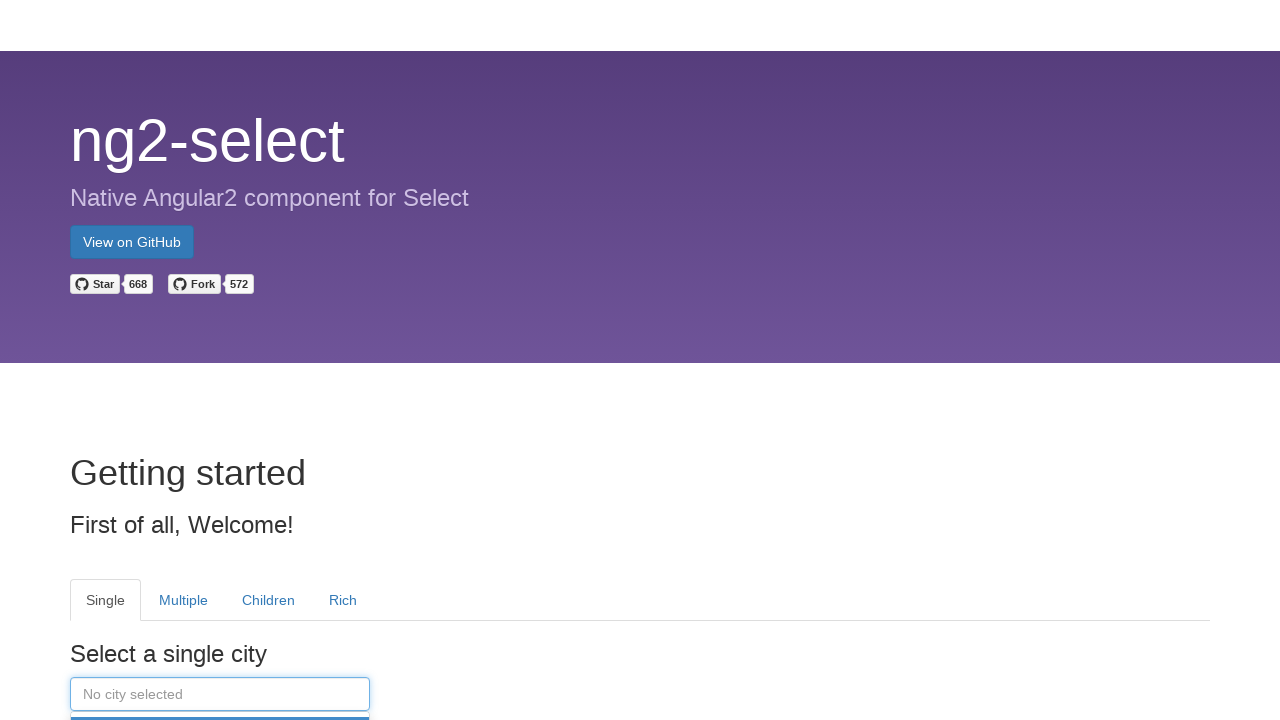

Typed 'Cologne' in dropdown filter input on //tab[@heading='Single']//input
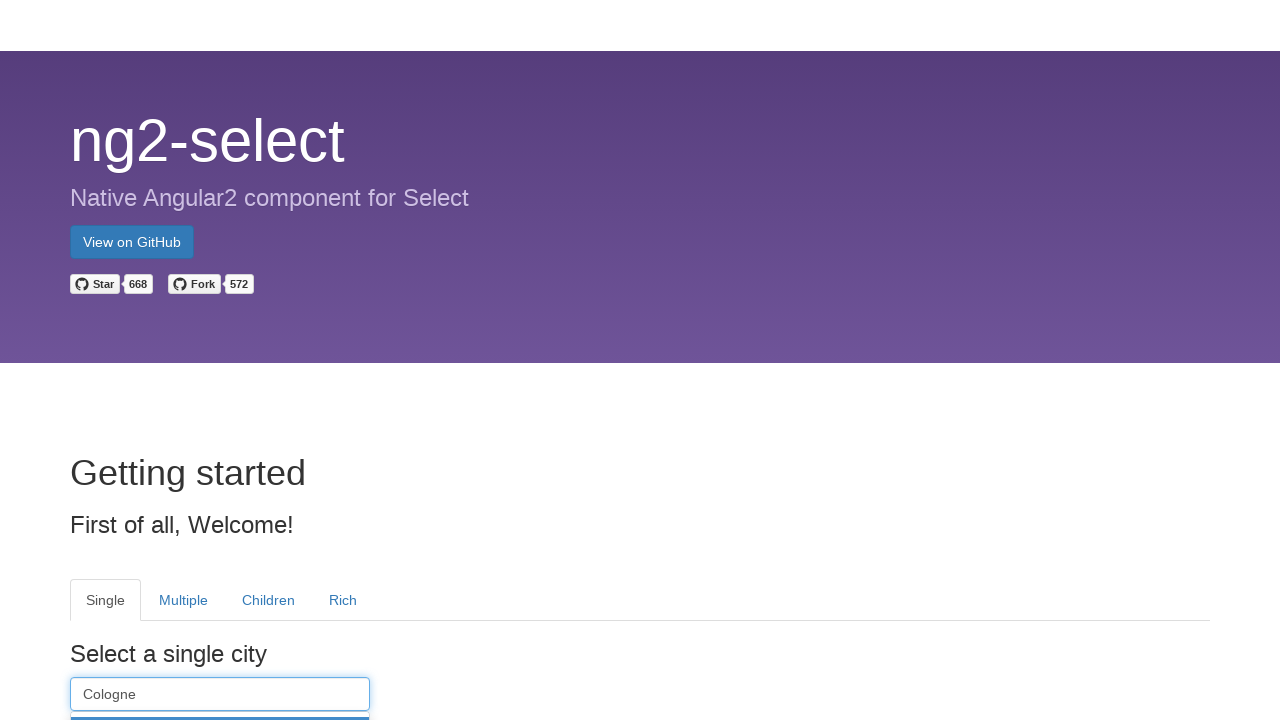

Waited for dropdown items to appear
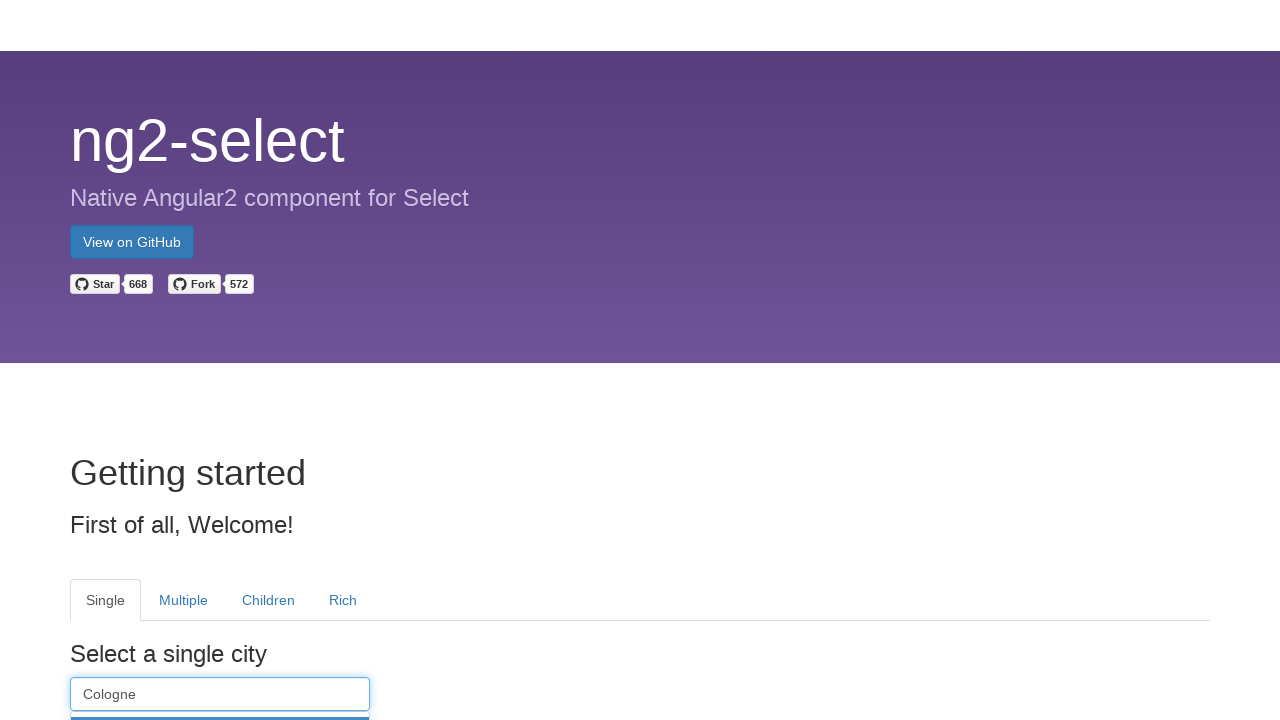

Selected 'Cologne' from filtered dropdown options at (220, 360) on xpath=//tab[@heading='Single']//a[@class='dropdown-item']/div[text()='Cologne']
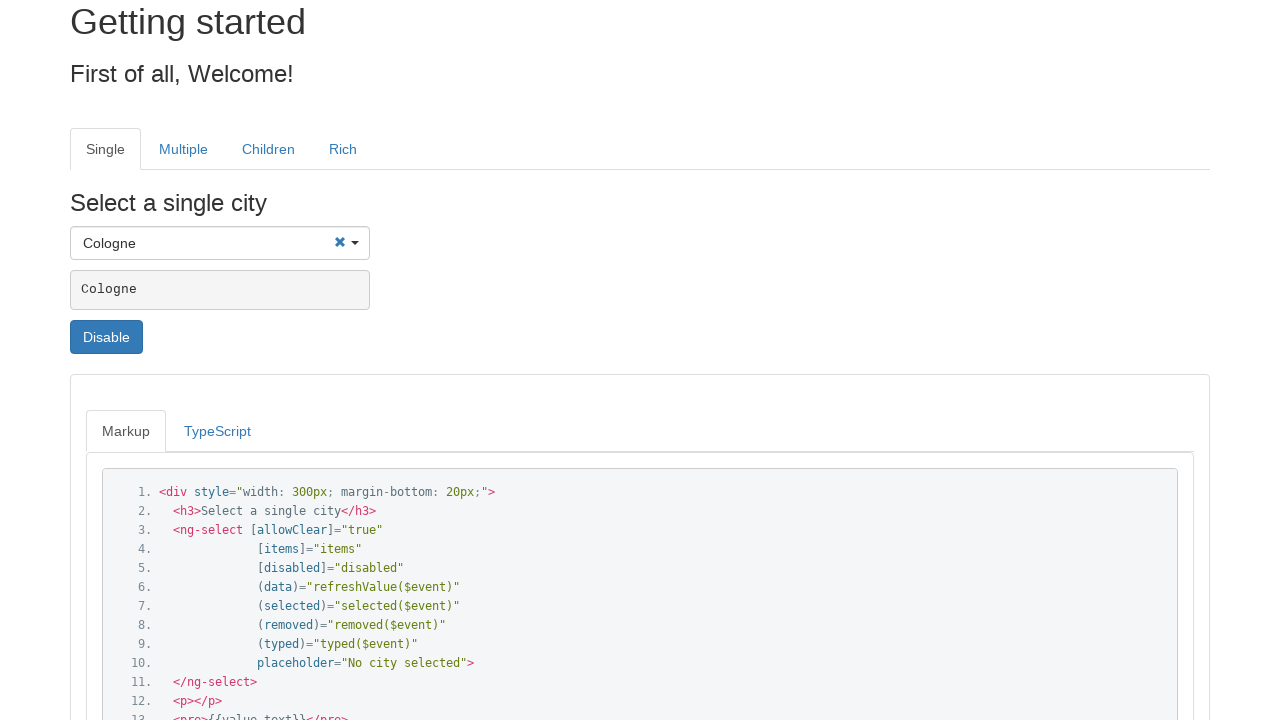

Clicked dropdown caret to open Single tab dropdown again at (355, 246) on xpath=//tab[@heading='Single']//i[@class='caret pull-right']
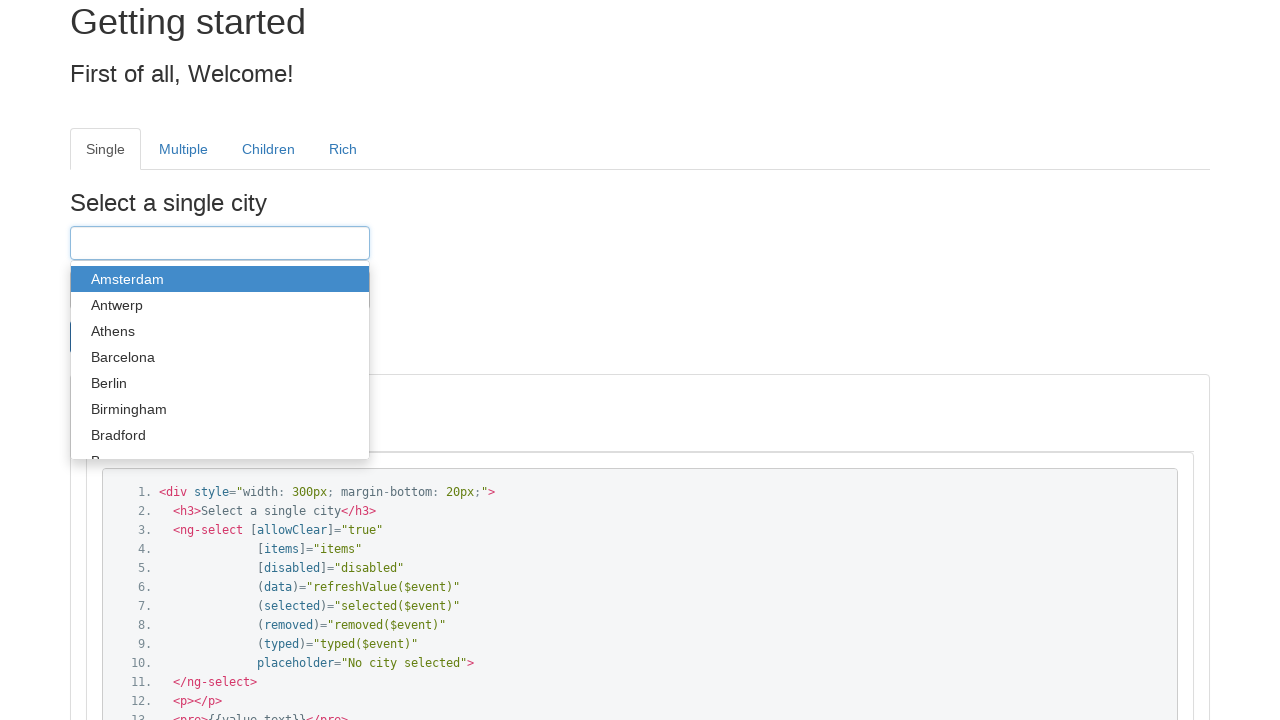

Typed 'Birmingham' in dropdown filter input on //tab[@heading='Single']//input
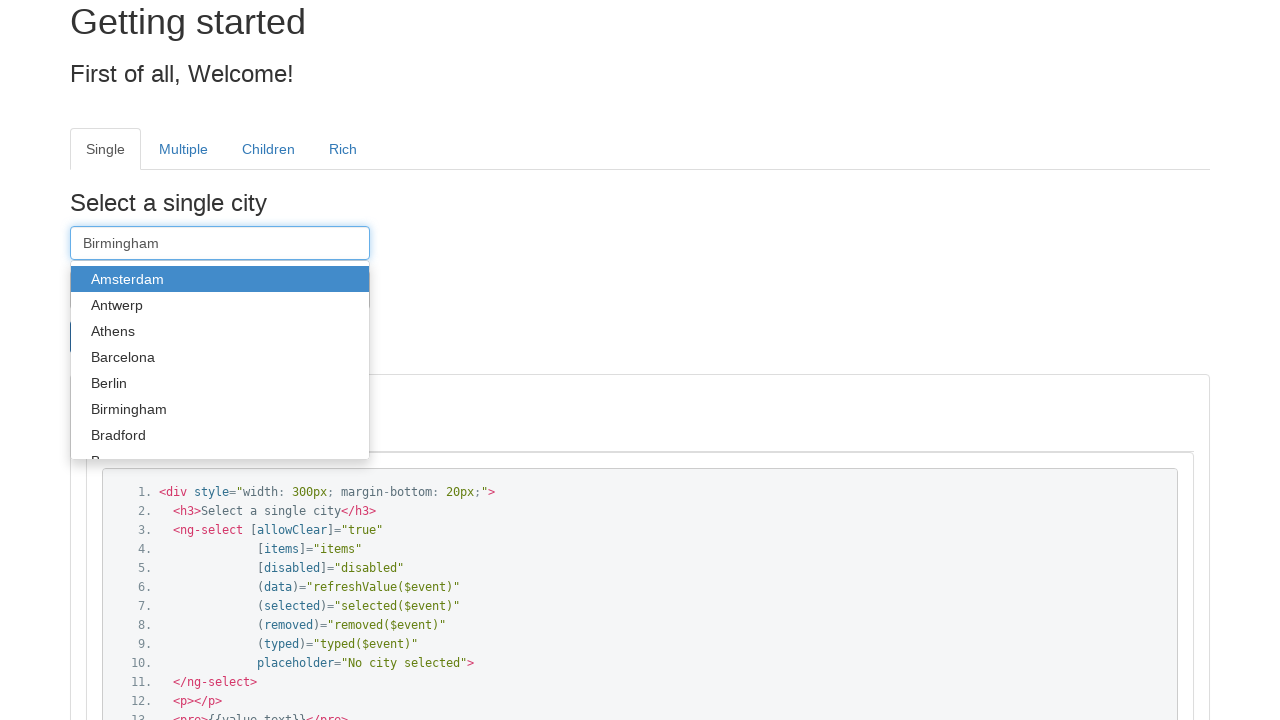

Waited for dropdown items to appear
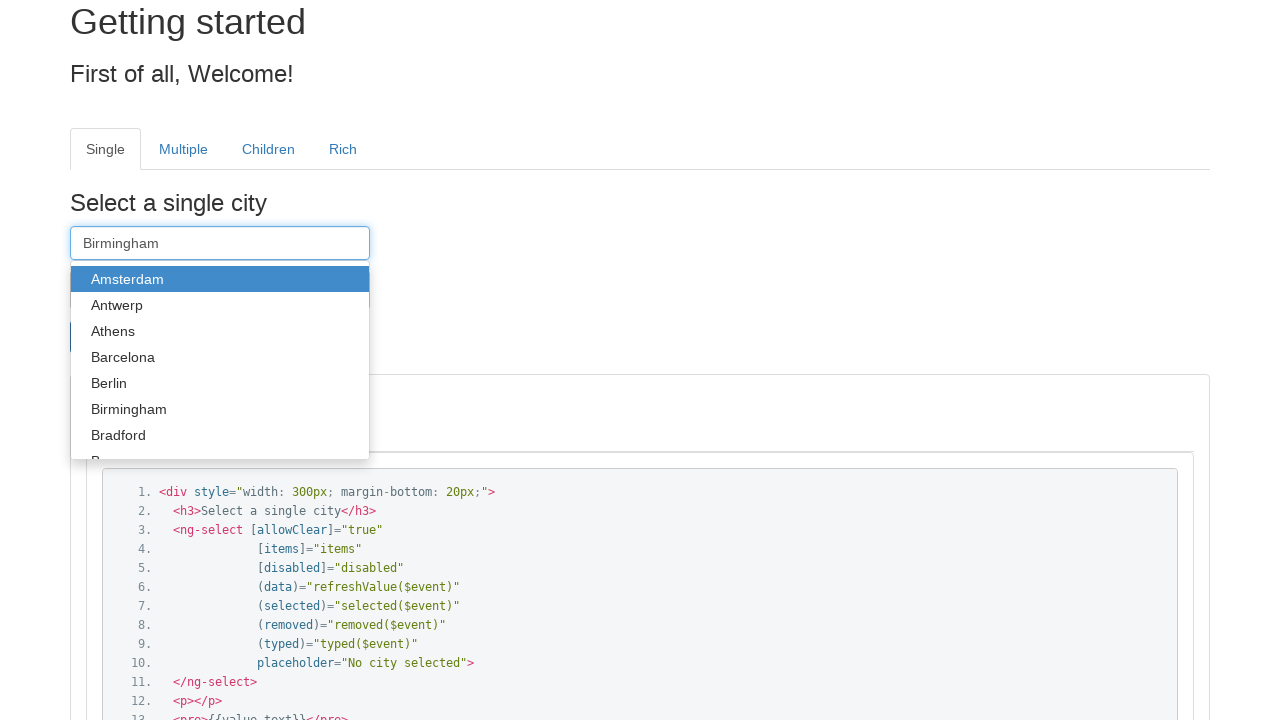

Selected 'Birmingham' from filtered dropdown options at (220, 409) on xpath=//tab[@heading='Single']//a[@class='dropdown-item']/div[text()='Birmingham
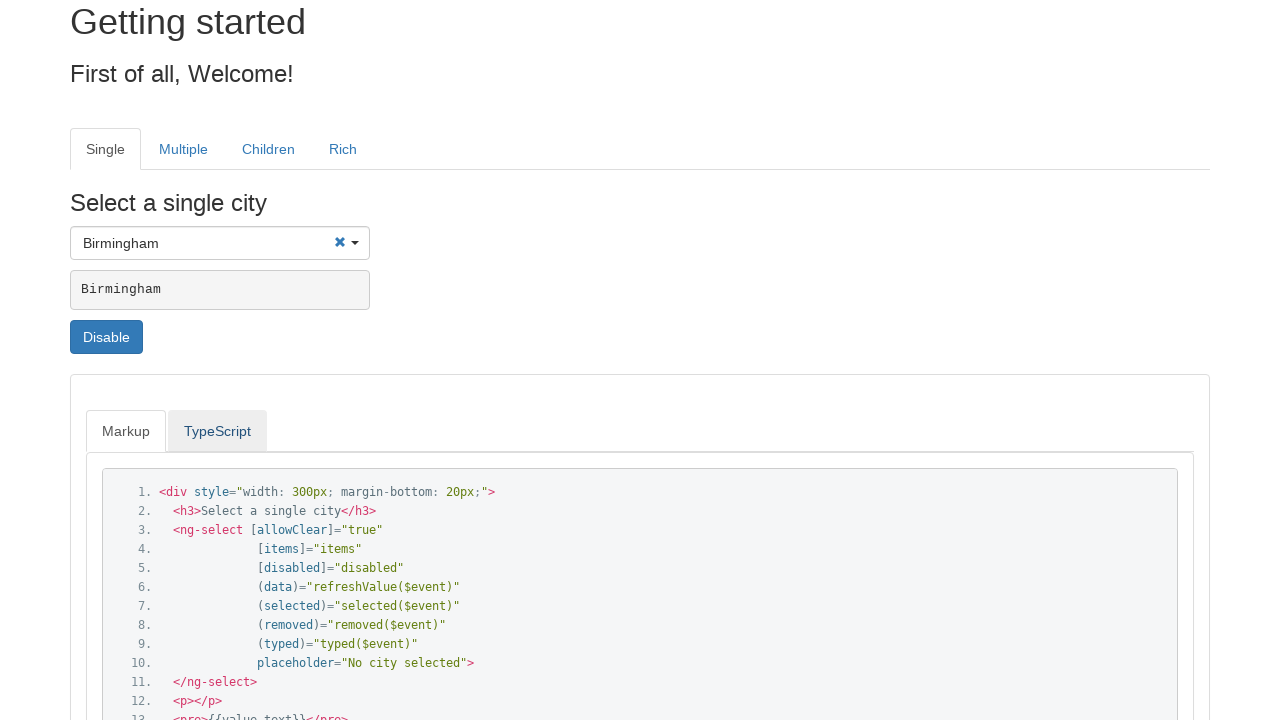

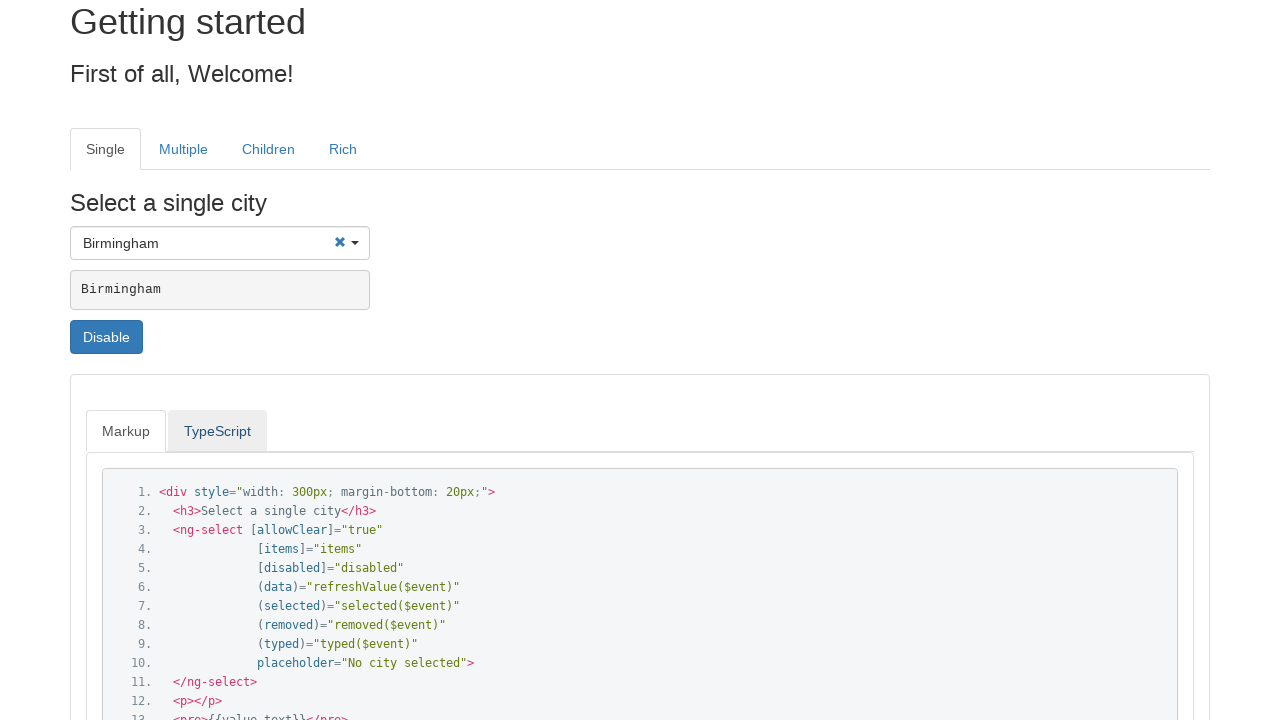